Tests table sorting functionality by clicking on a column header and verifying that the table content is sorted correctly

Starting URL: https://rahulshettyacademy.com/seleniumPractise/#/offers

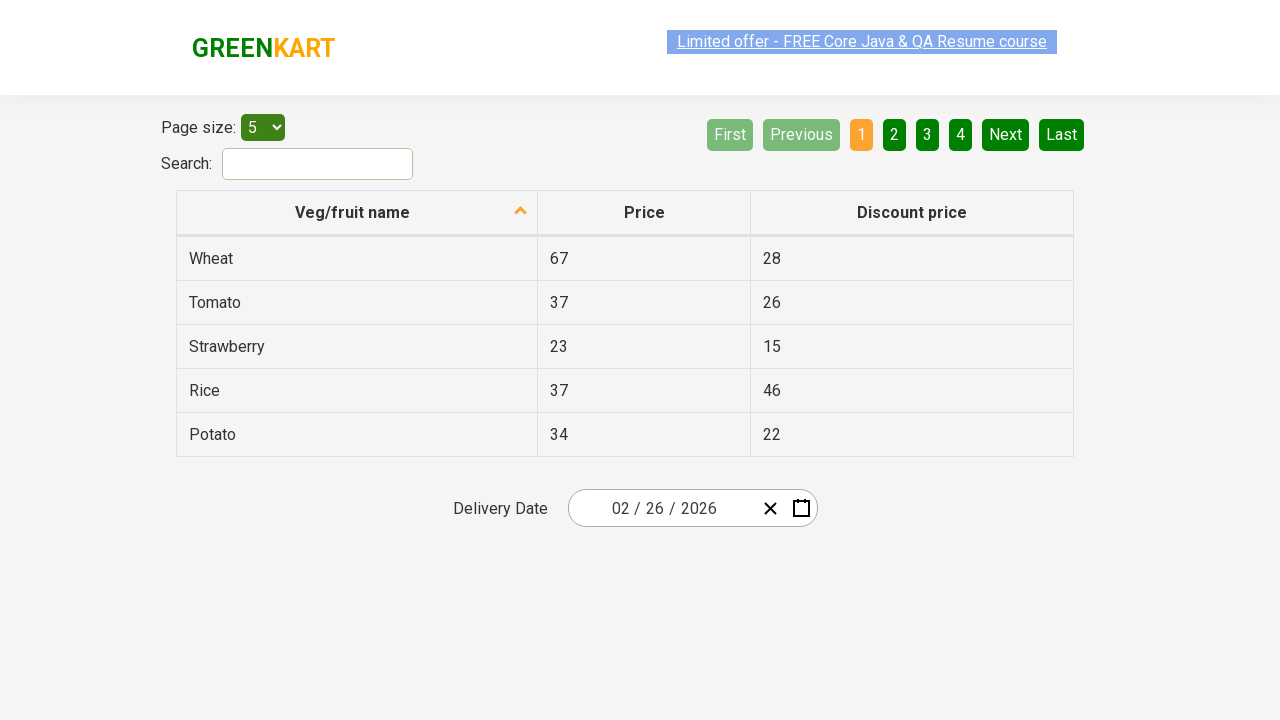

Clicked on second column header to trigger sorting at (644, 213) on tr th:nth-child(2)
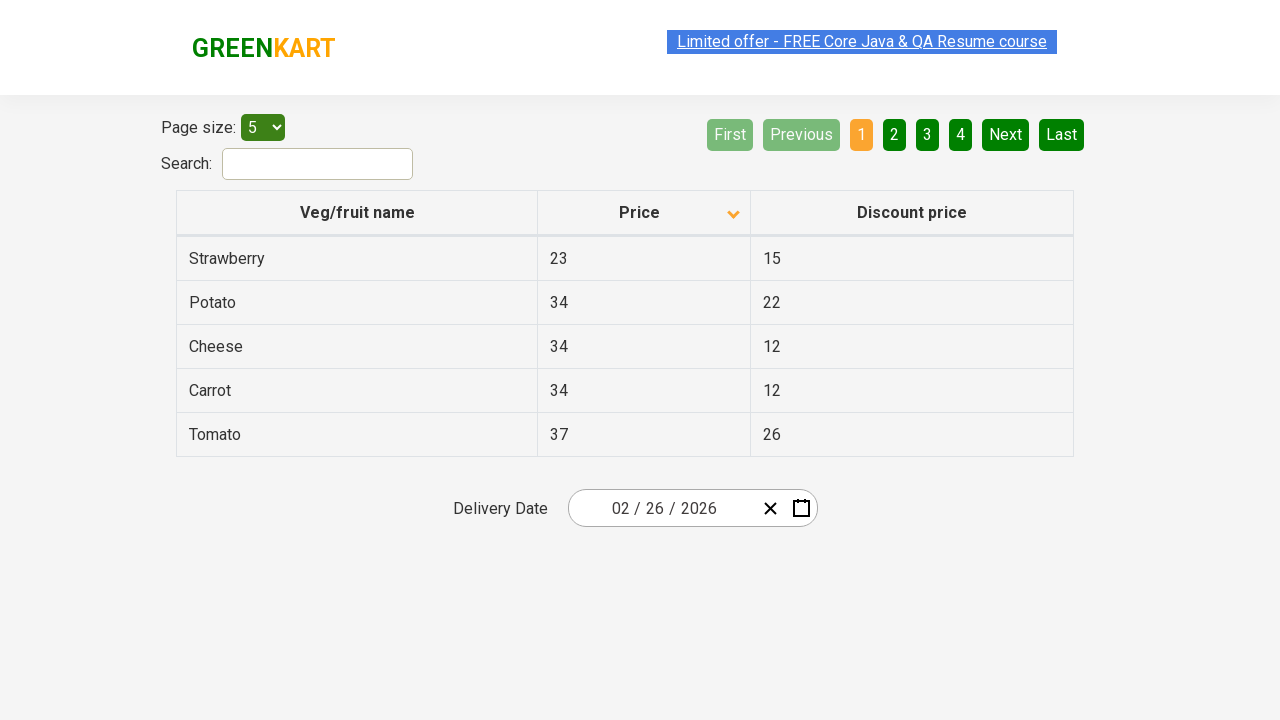

Waited for table to be sorted
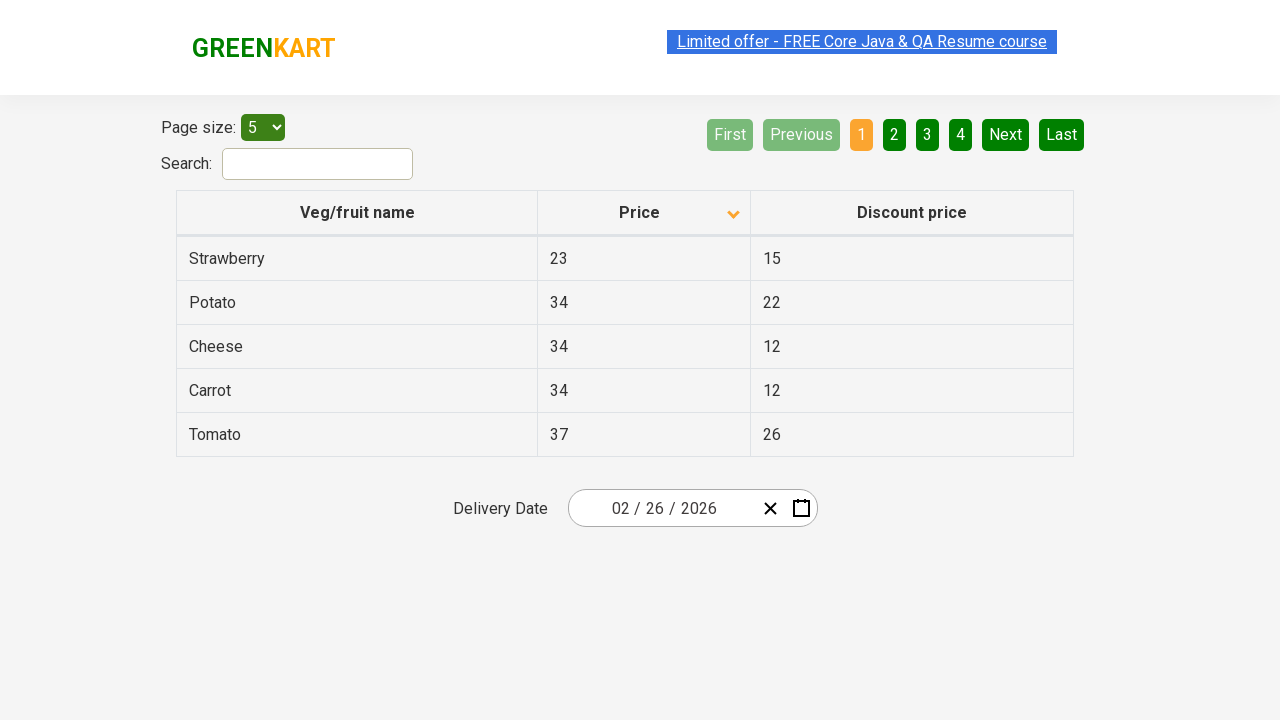

Retrieved all cells from second column
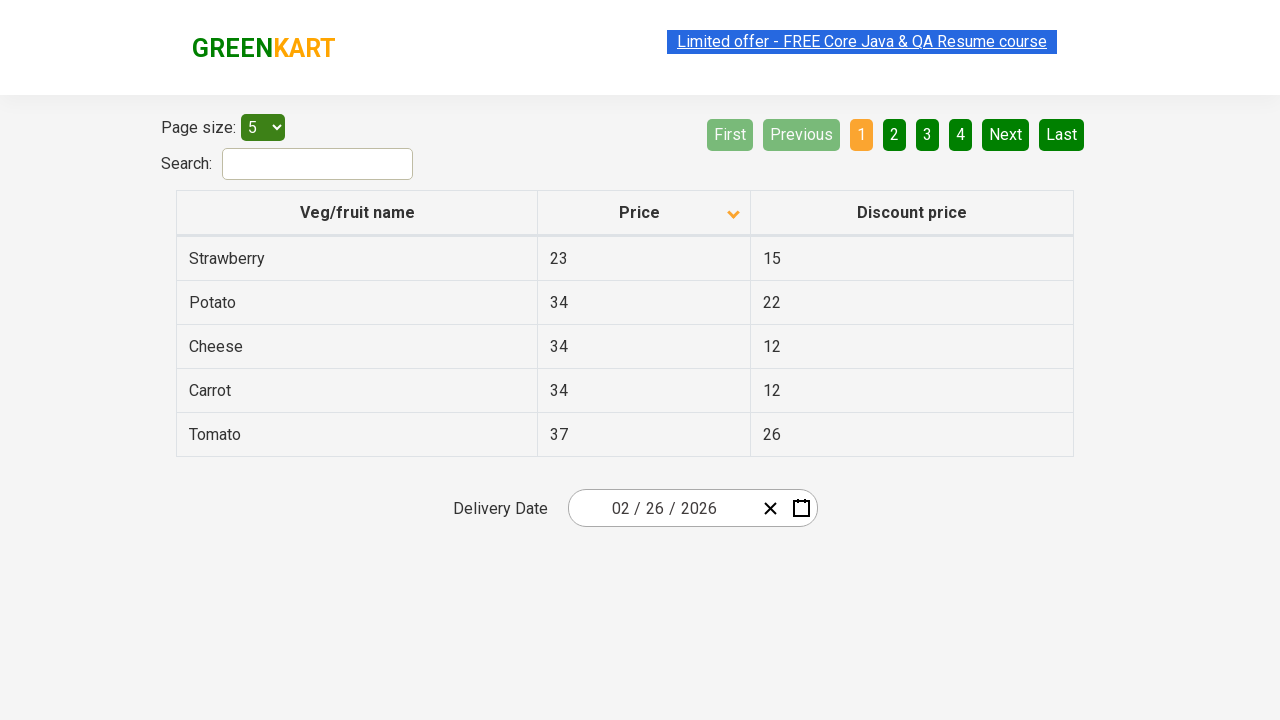

Extracted text content from all column cells
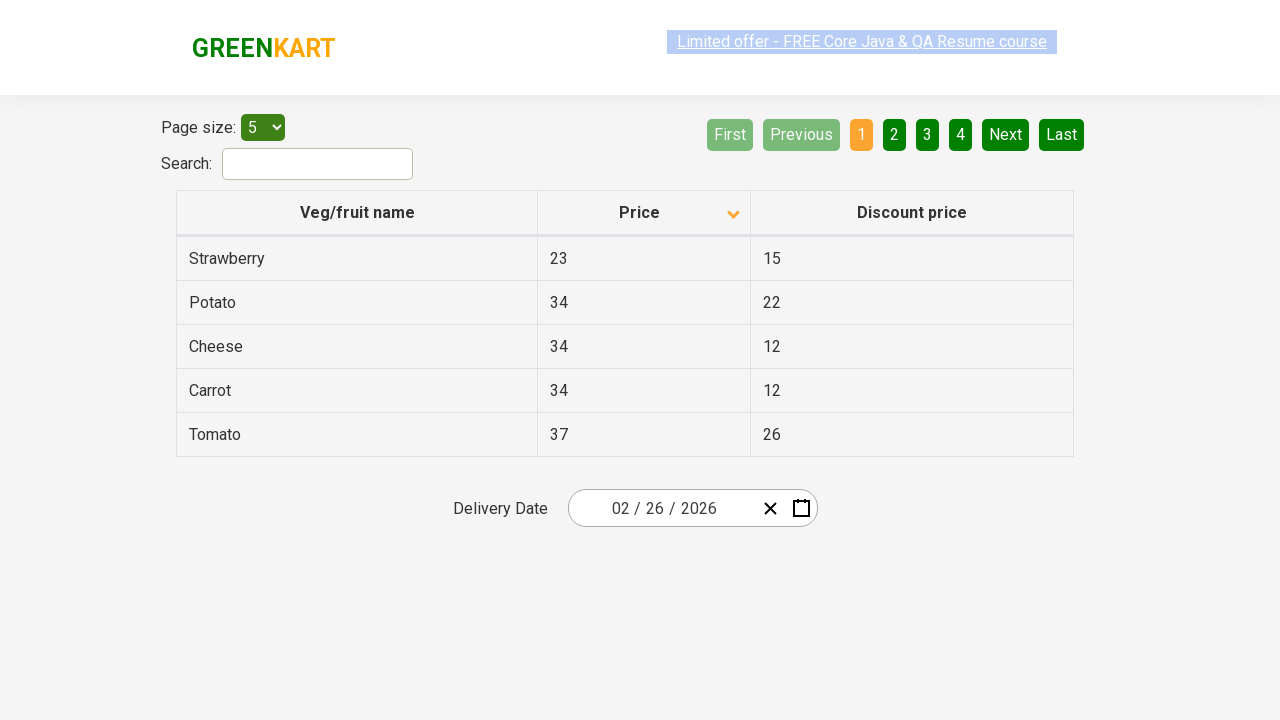

Created sorted copy of column data for verification
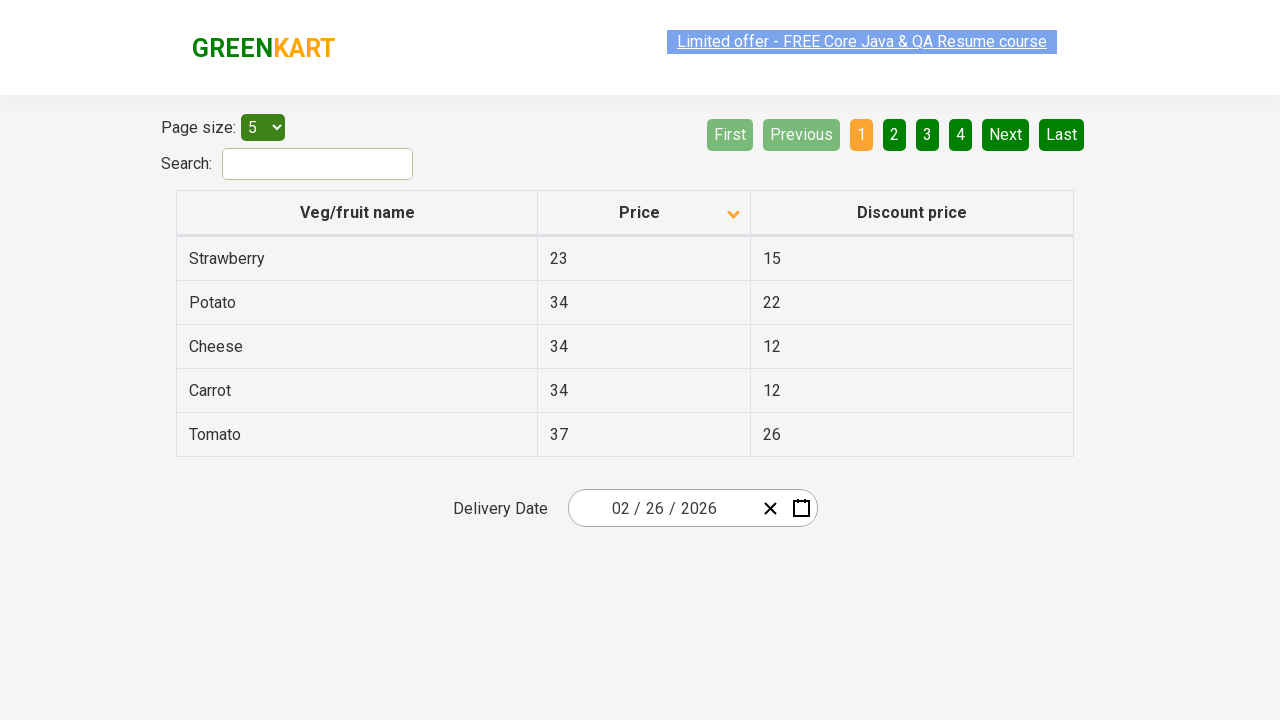

Verified that table content is sorted correctly in ascending order
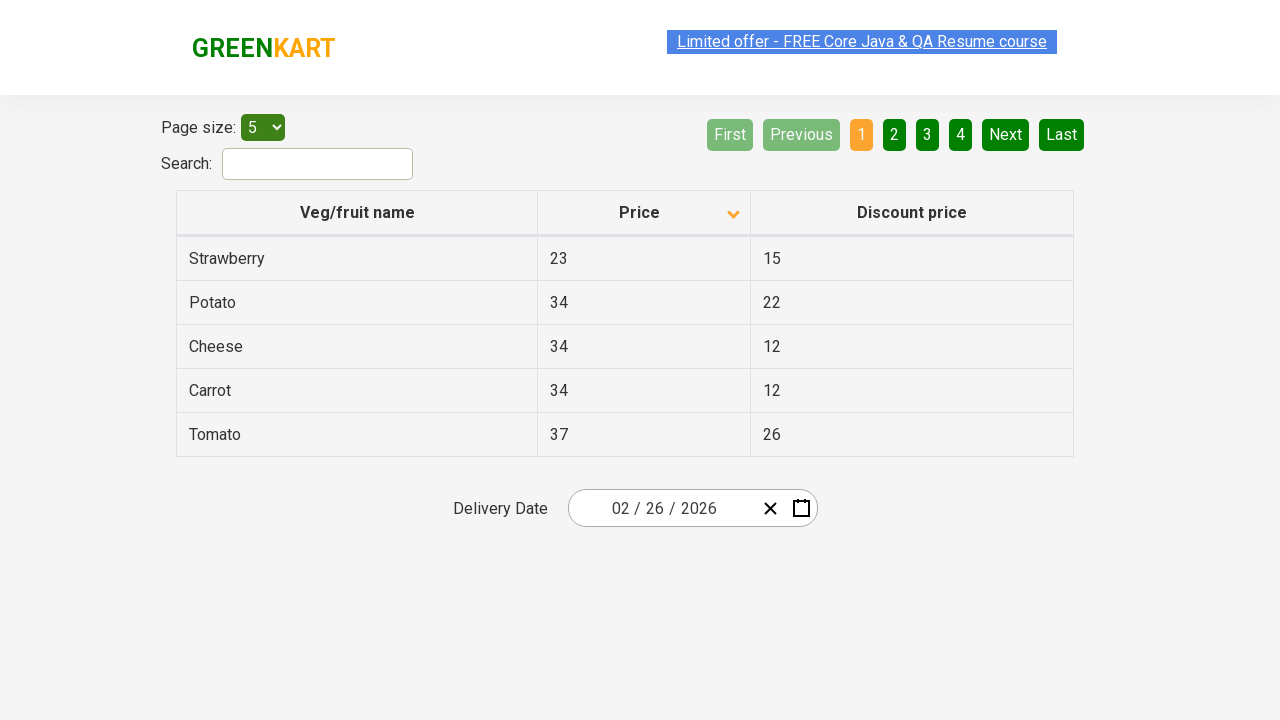

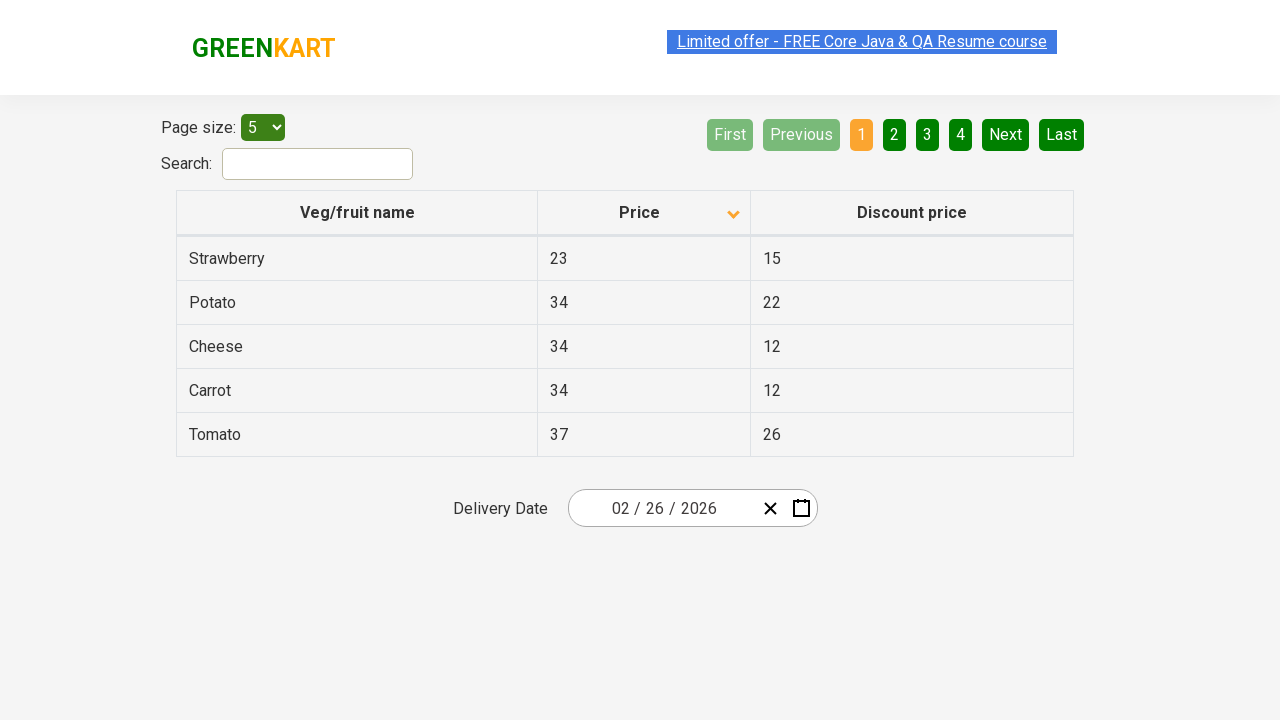